Tests Python.org search functionality by entering "pycon" in the search box and submitting the form

Starting URL: http://www.python.org

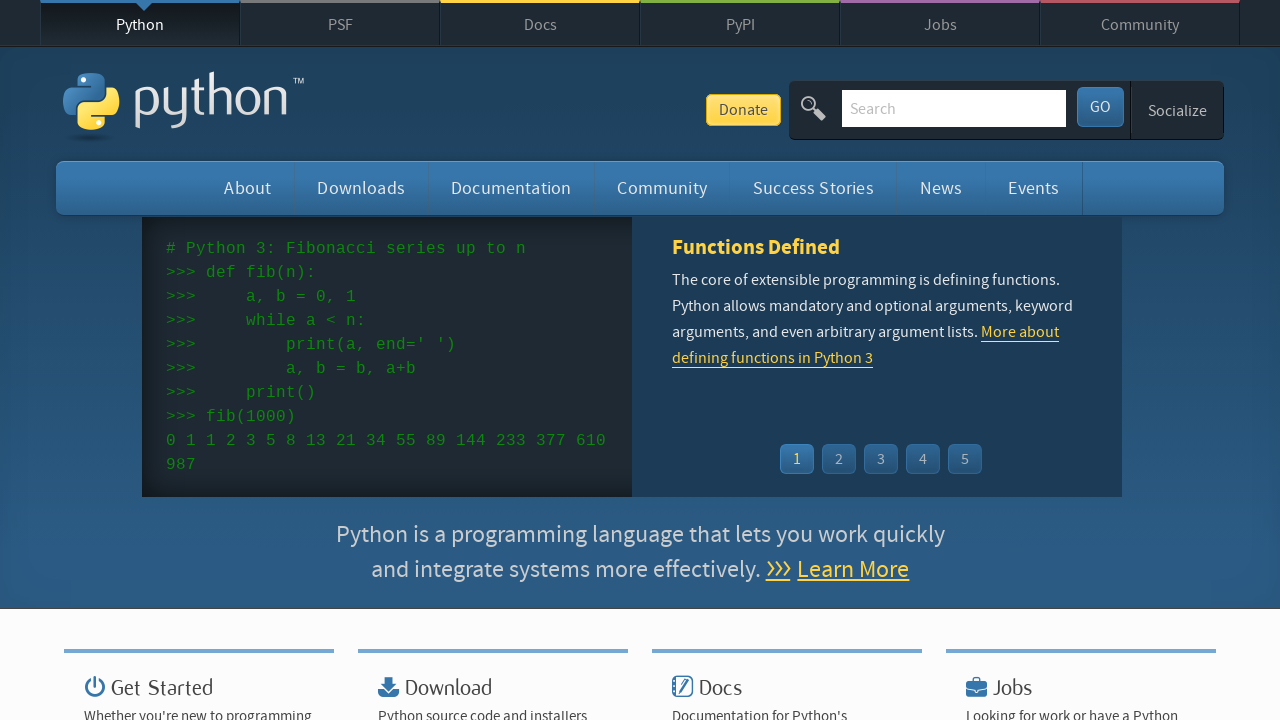

Cleared the search box on input[name='q']
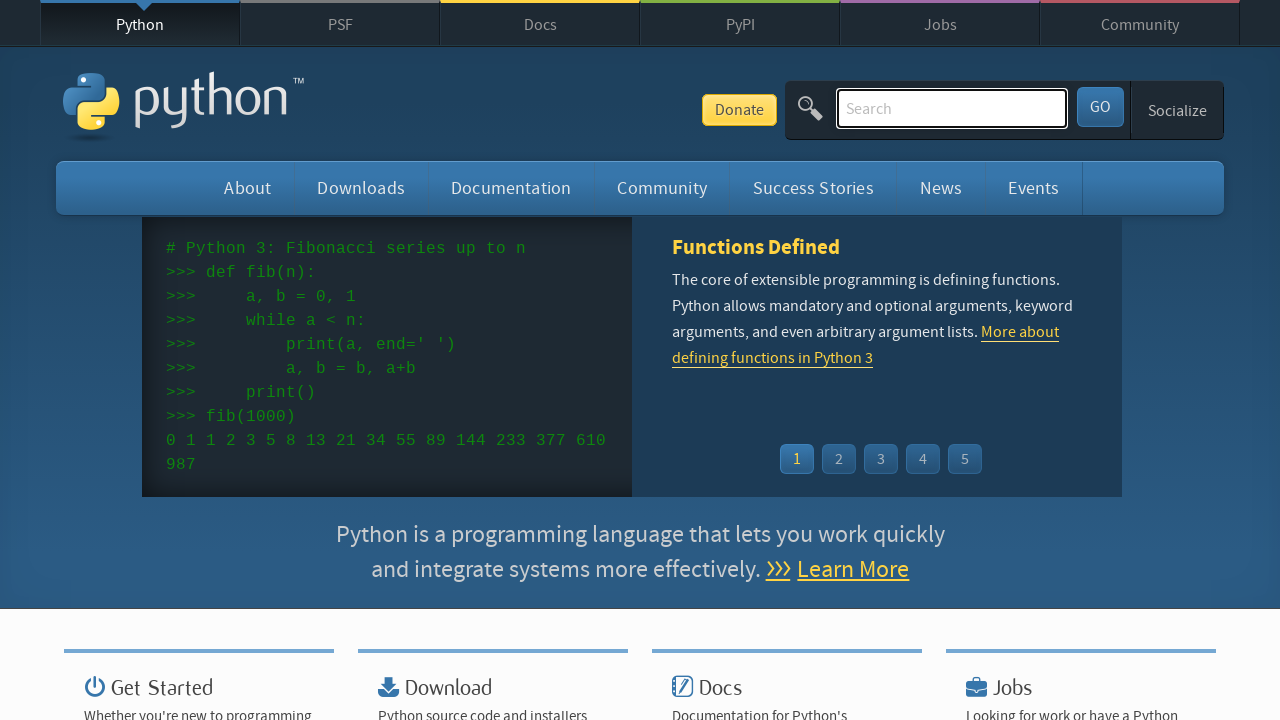

Filled search box with 'pycon' on input[name='q']
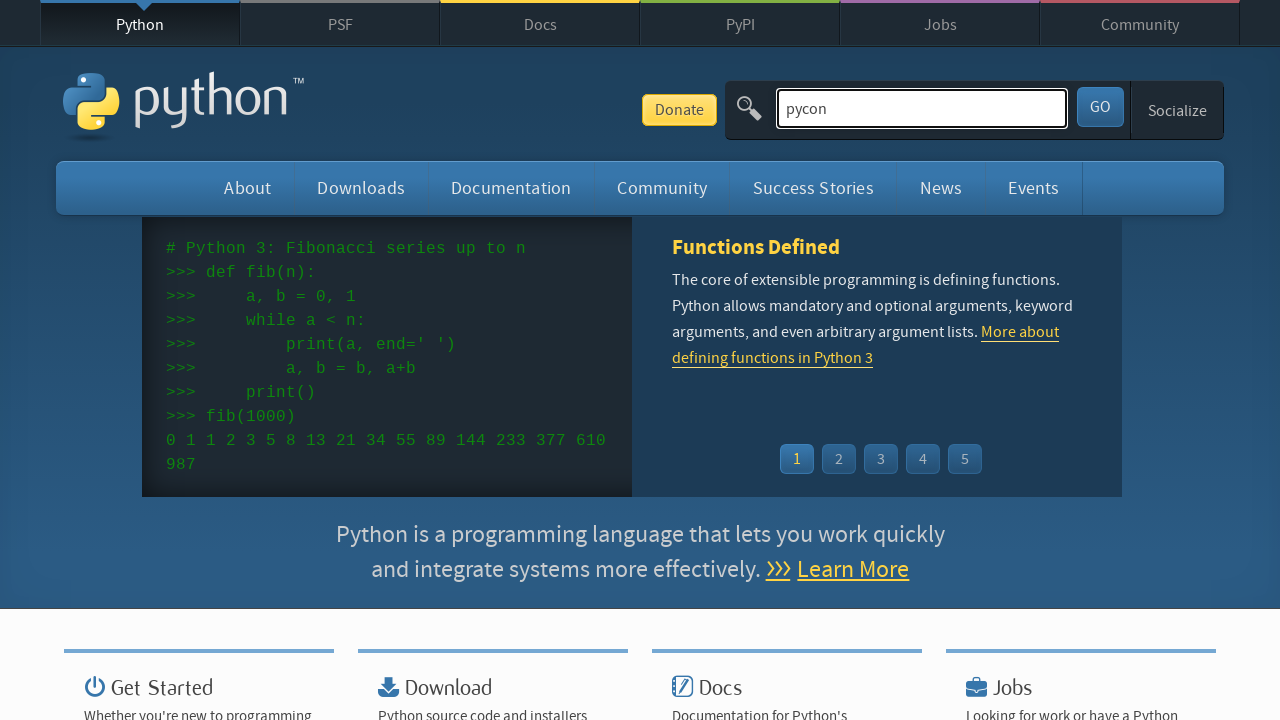

Pressed Enter to submit search form on input[name='q']
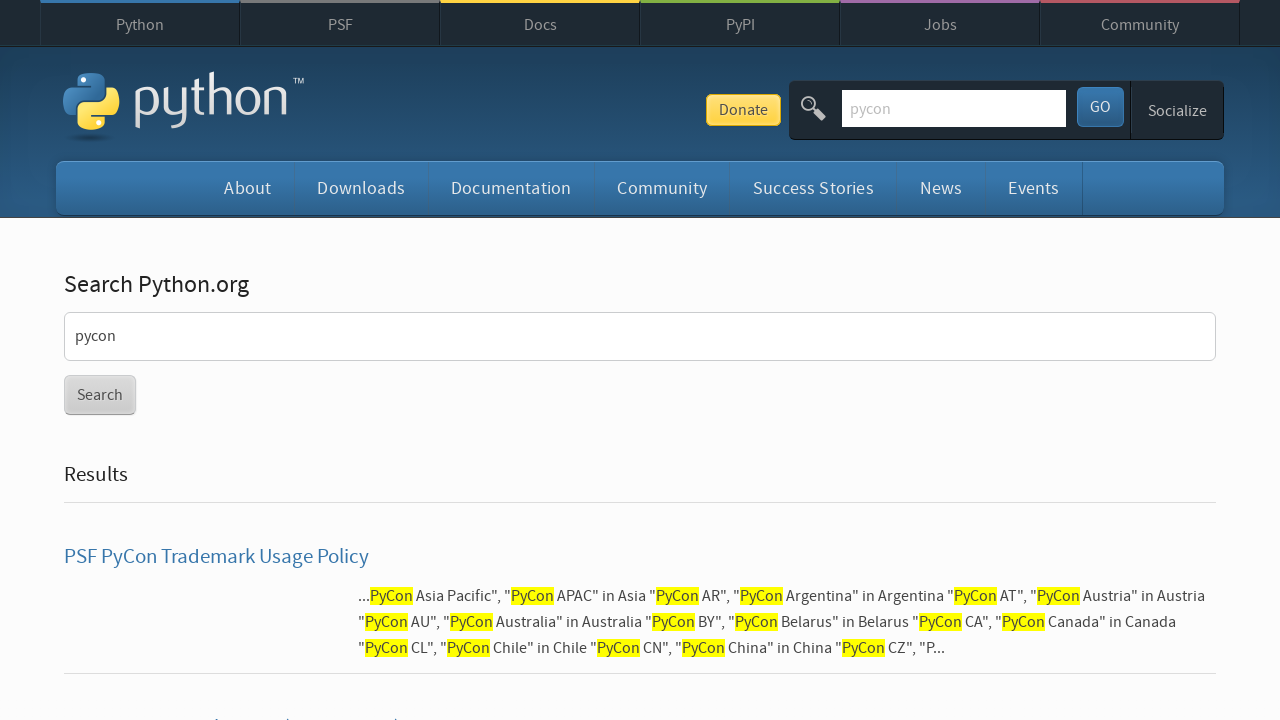

Waited for search results to load (networkidle)
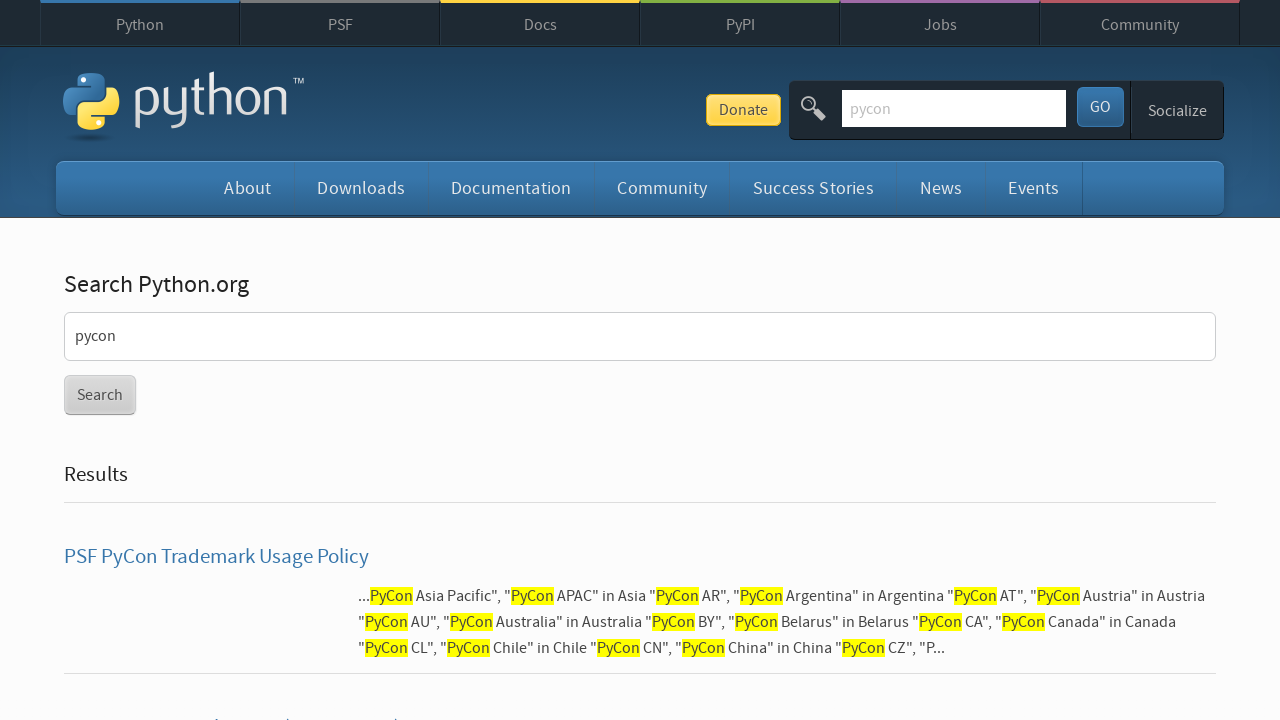

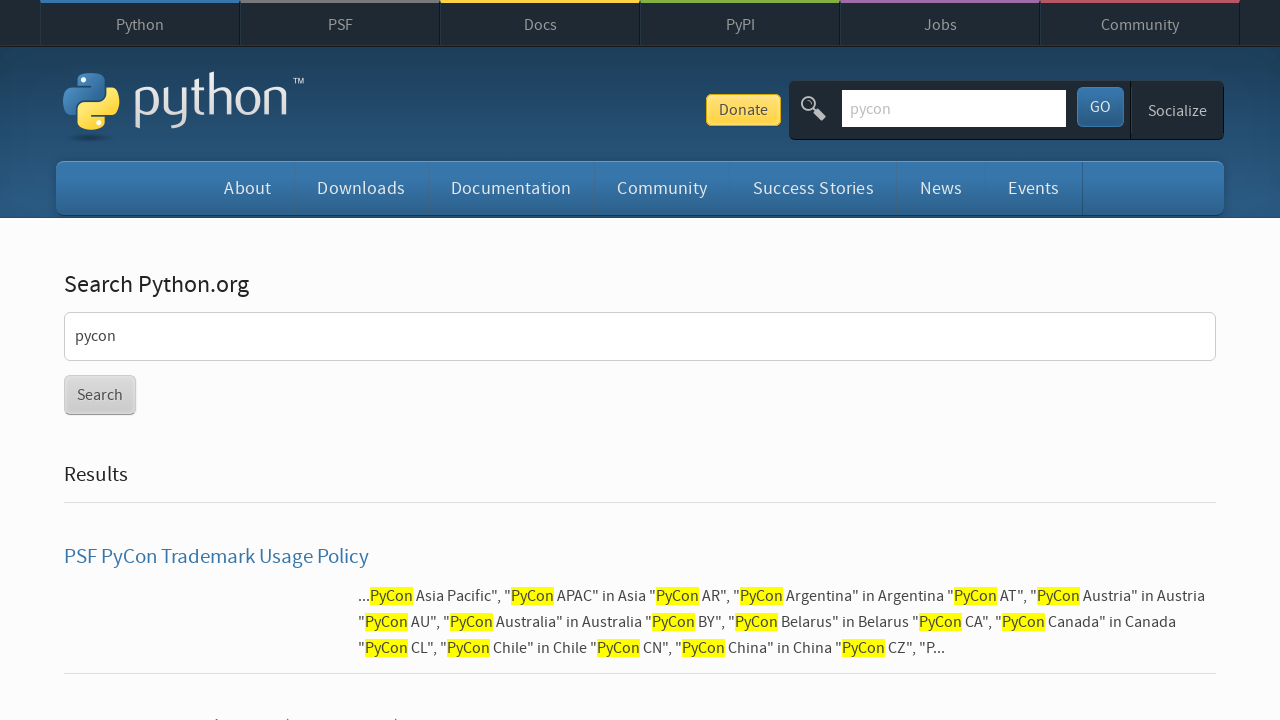